Tests password generator by entering "master" as master password and "google.com" as site name, then generates and retrieves the password.

Starting URL: http://angel.net/~nic/passwd.current.html

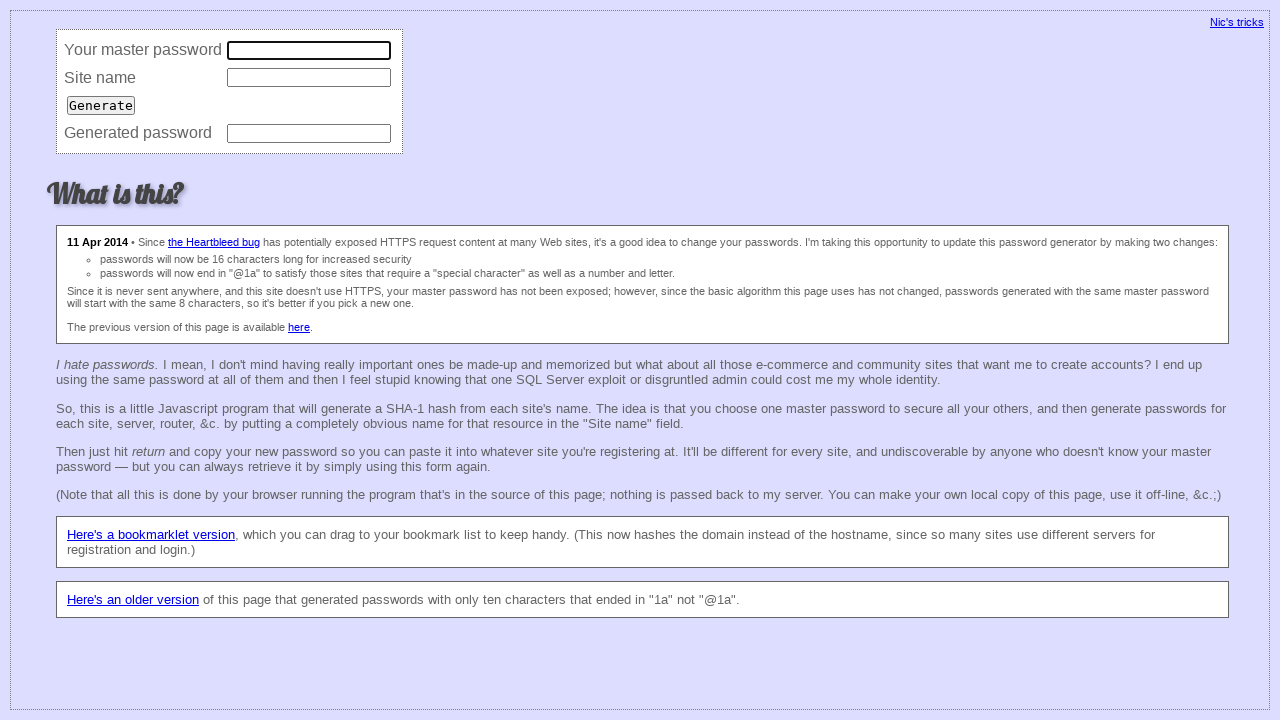

Filled master password field with 'master' on input[name='master']
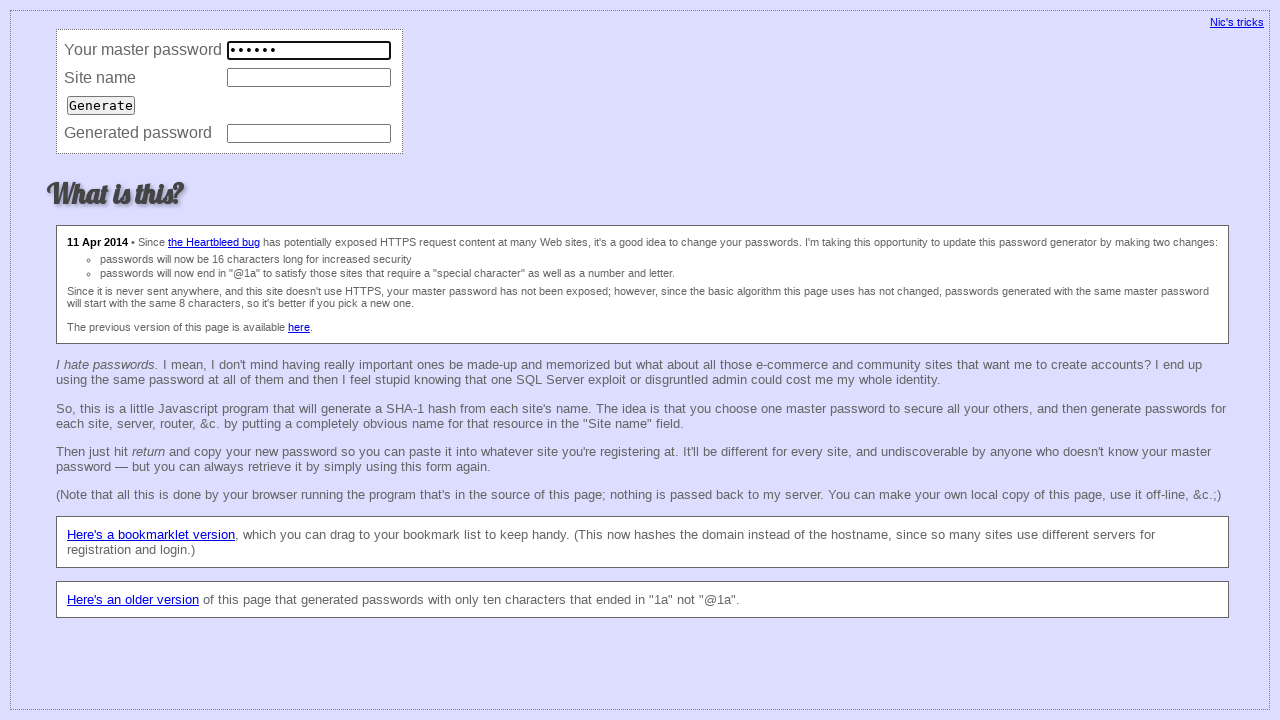

Filled site name field with 'google.com' on input[name='site']
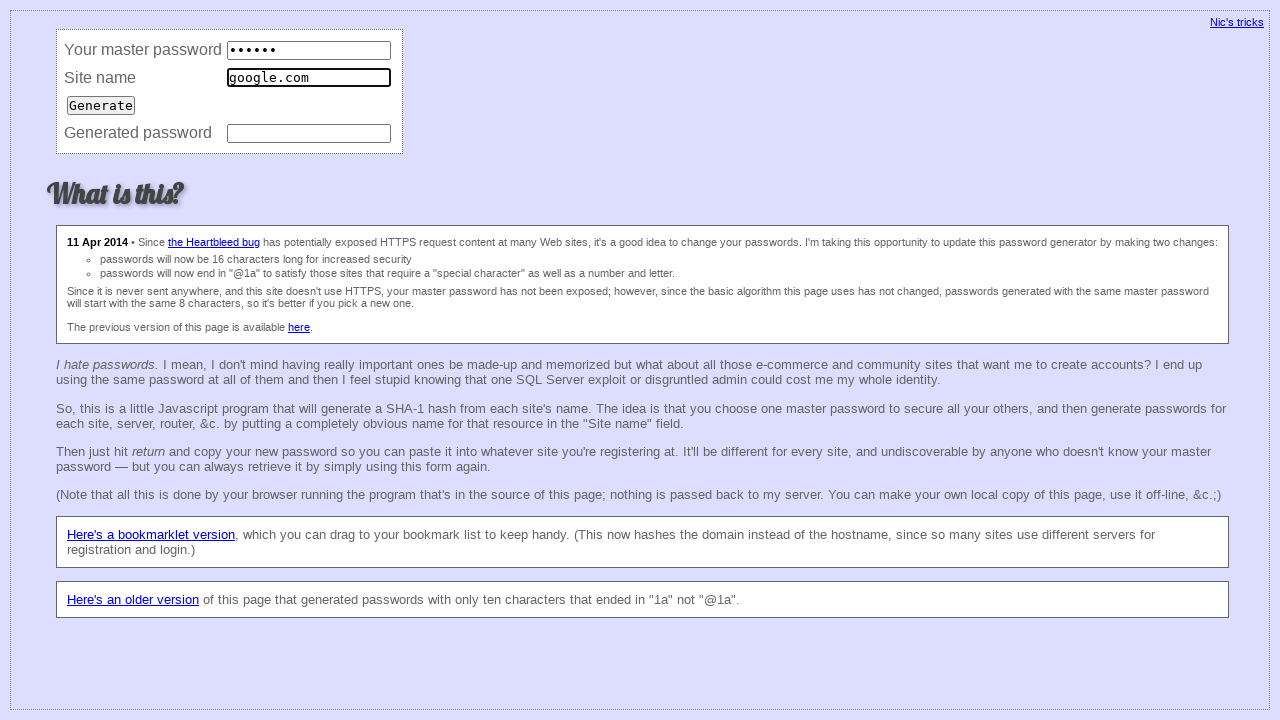

Clicked Generate button to generate password at (101, 105) on input[value='Generate']
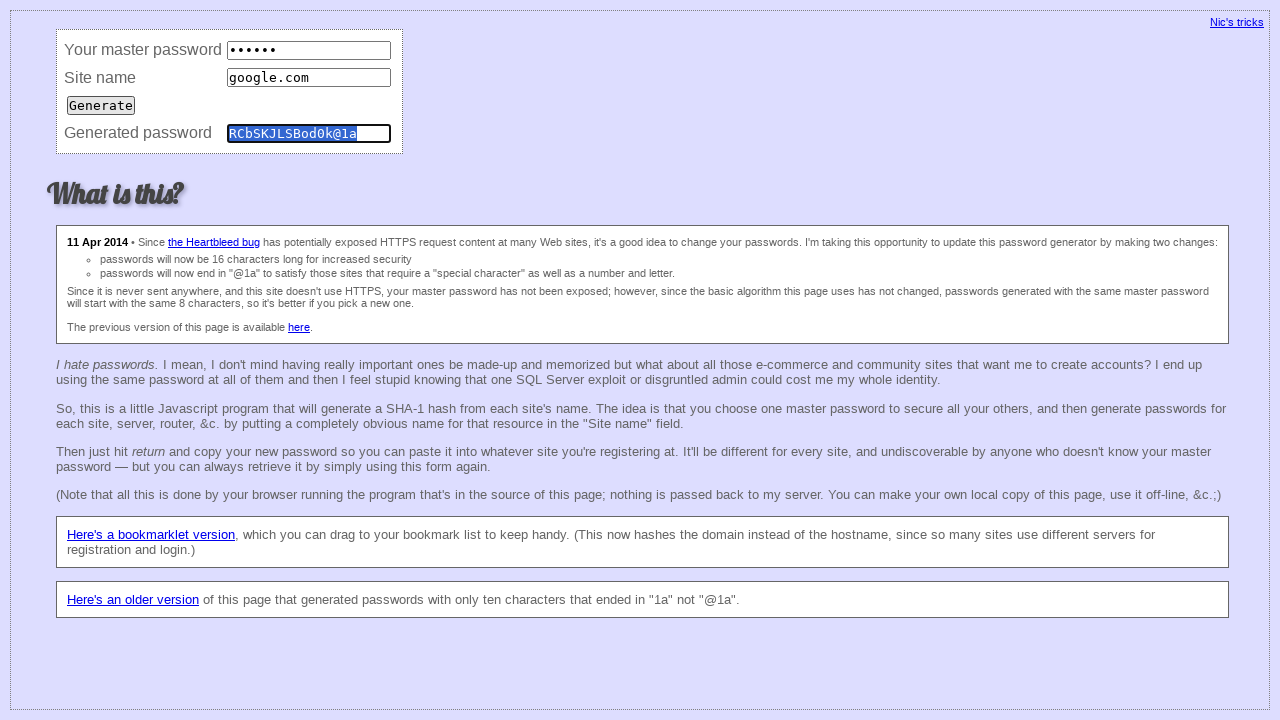

Password field appeared after generation
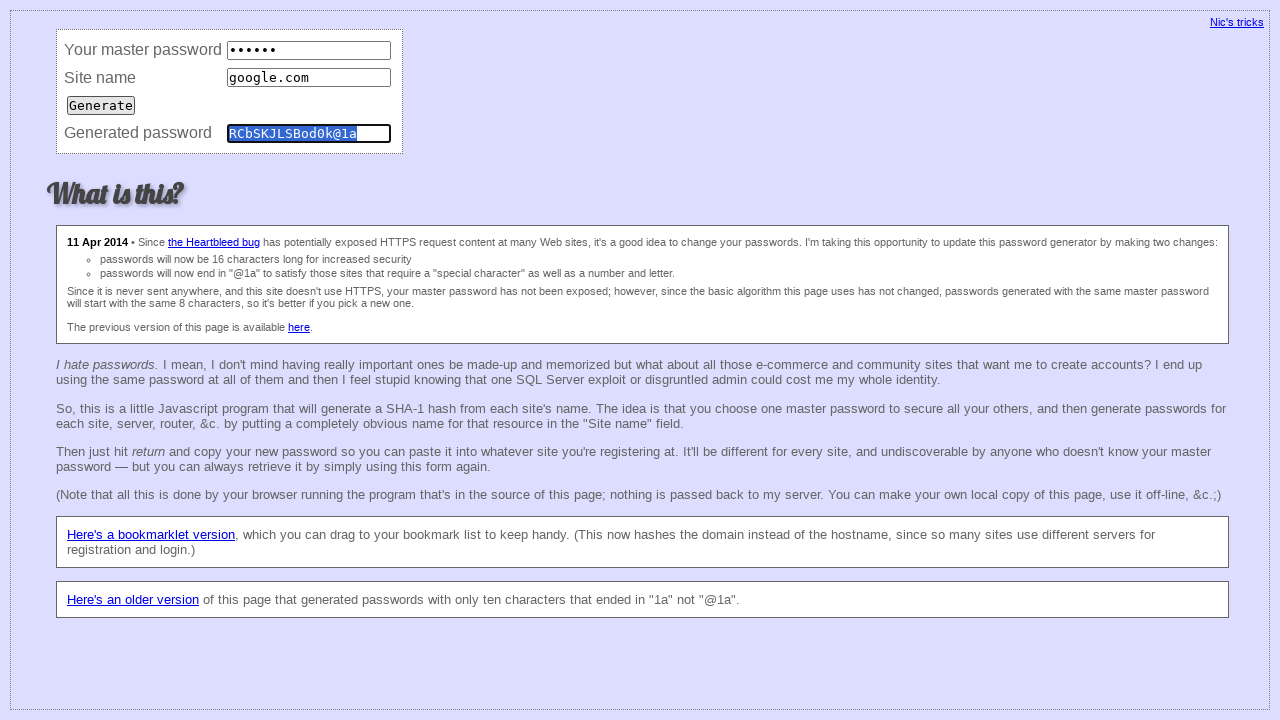

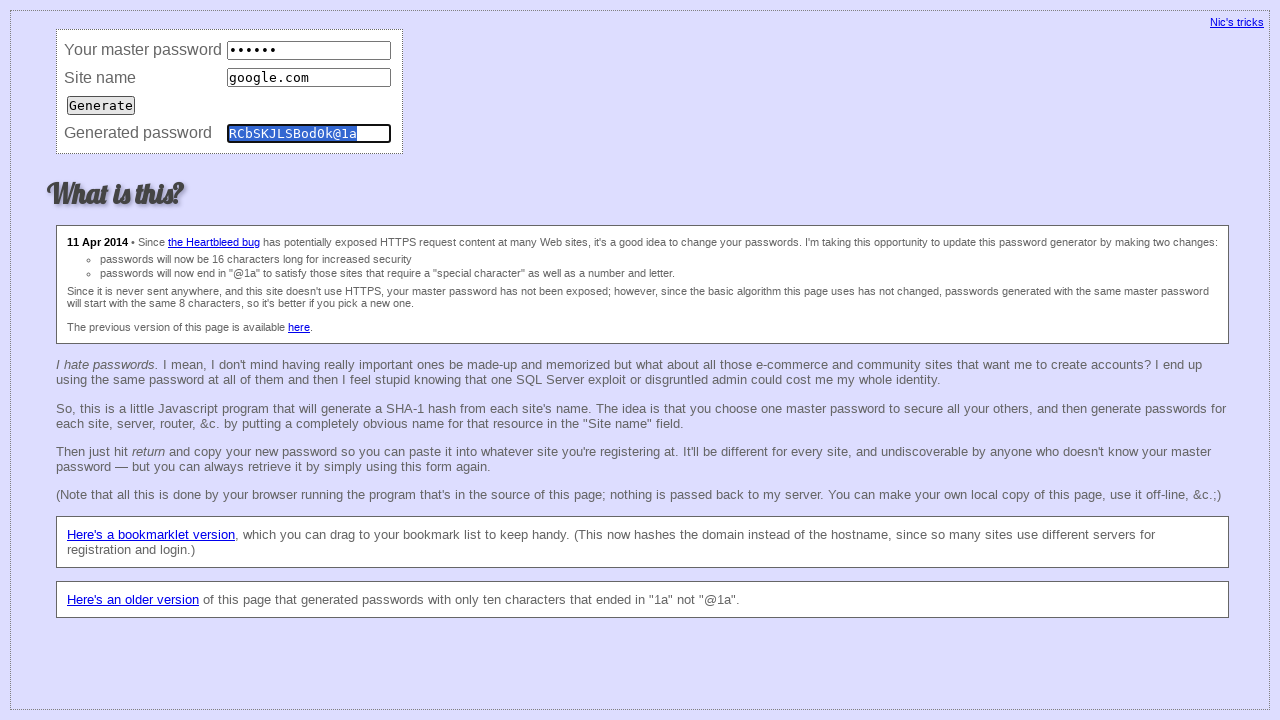